Tests a virtual trebuchet simulator by adjusting simulation parameters (play speed, short arm length, mass weight, release angle) and running the simulation to verify results are displayed.

Starting URL: https://virtualtrebuchet.com/

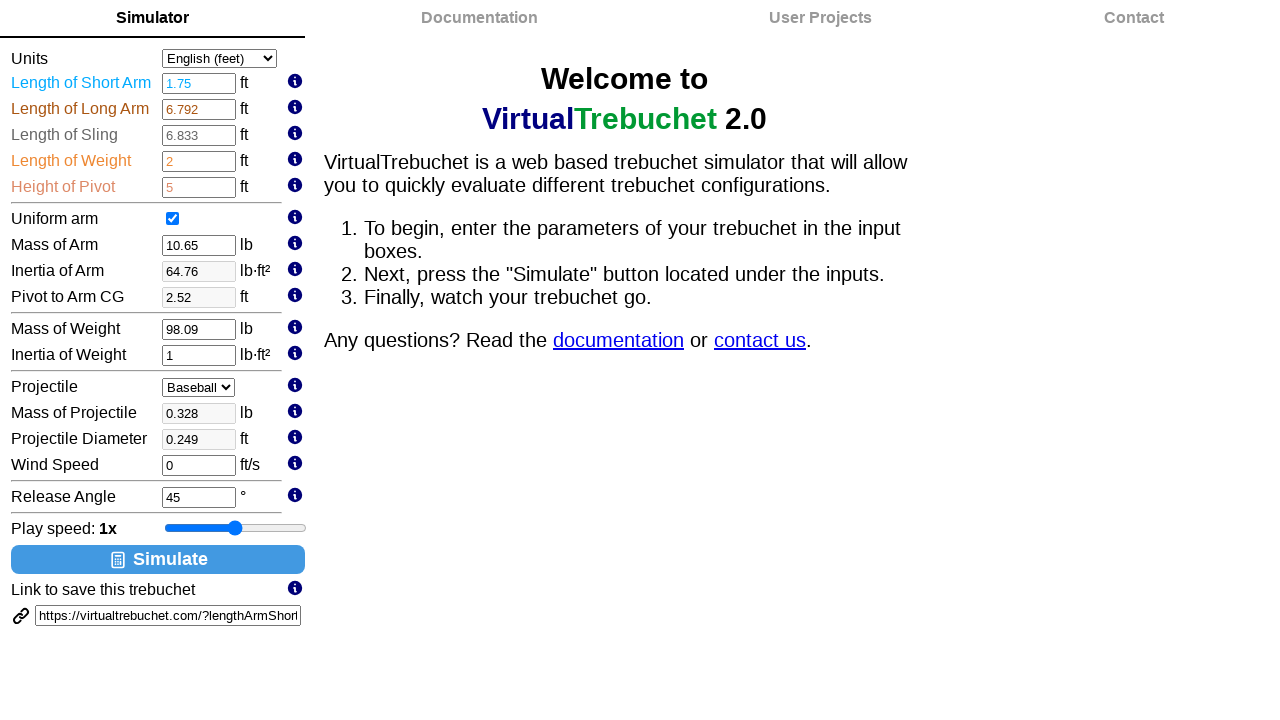

Pressed ArrowRight to increase play speed on #playSpeed
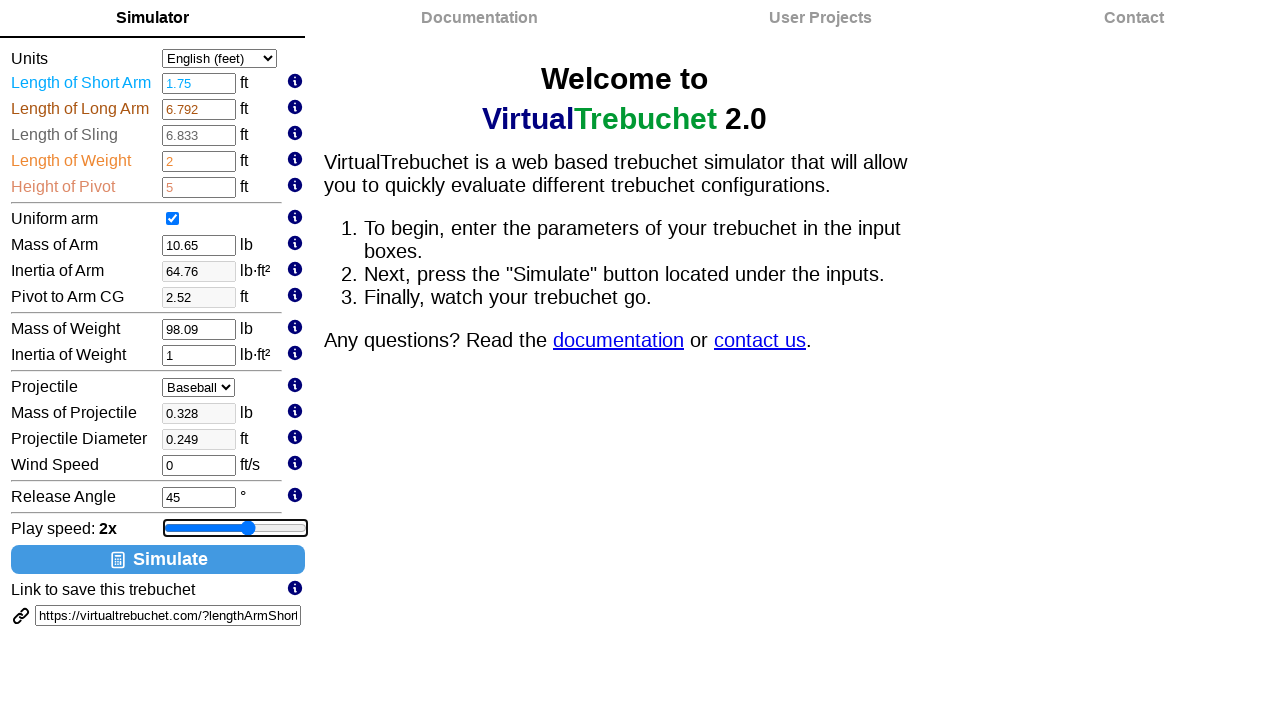

Pressed ArrowRight to increase play speed on #playSpeed
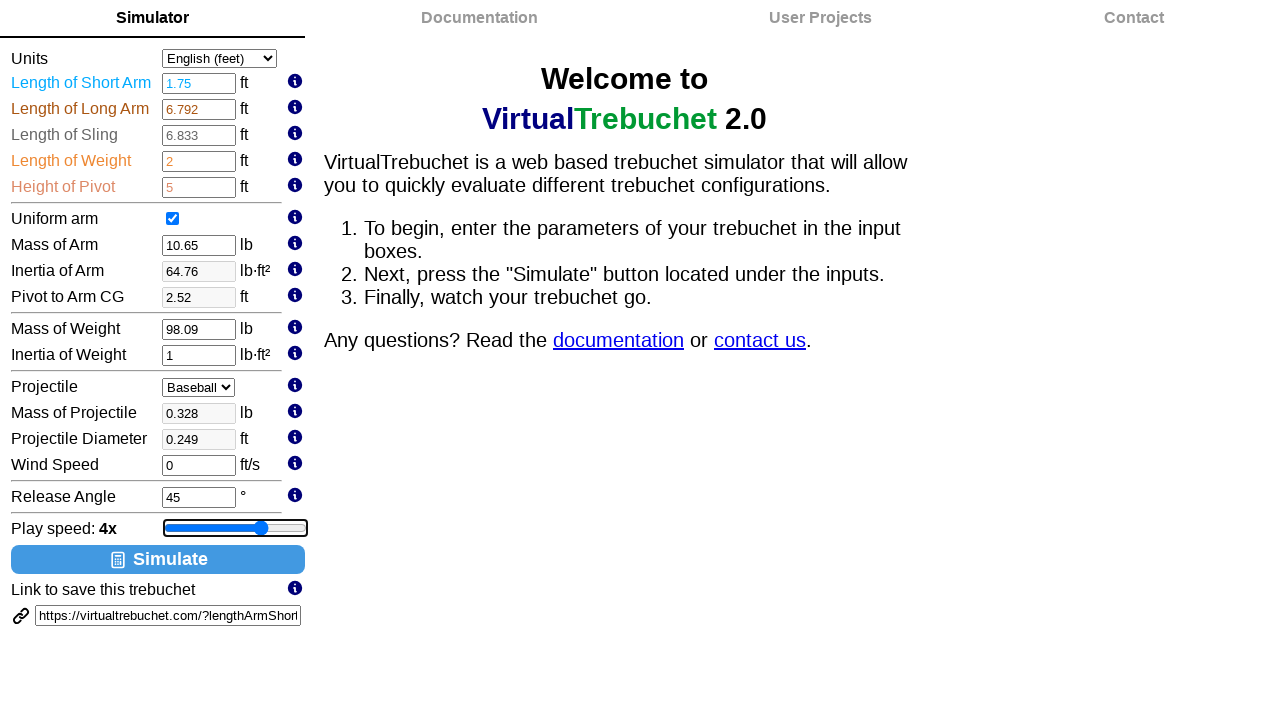

Pressed ArrowRight to increase play speed on #playSpeed
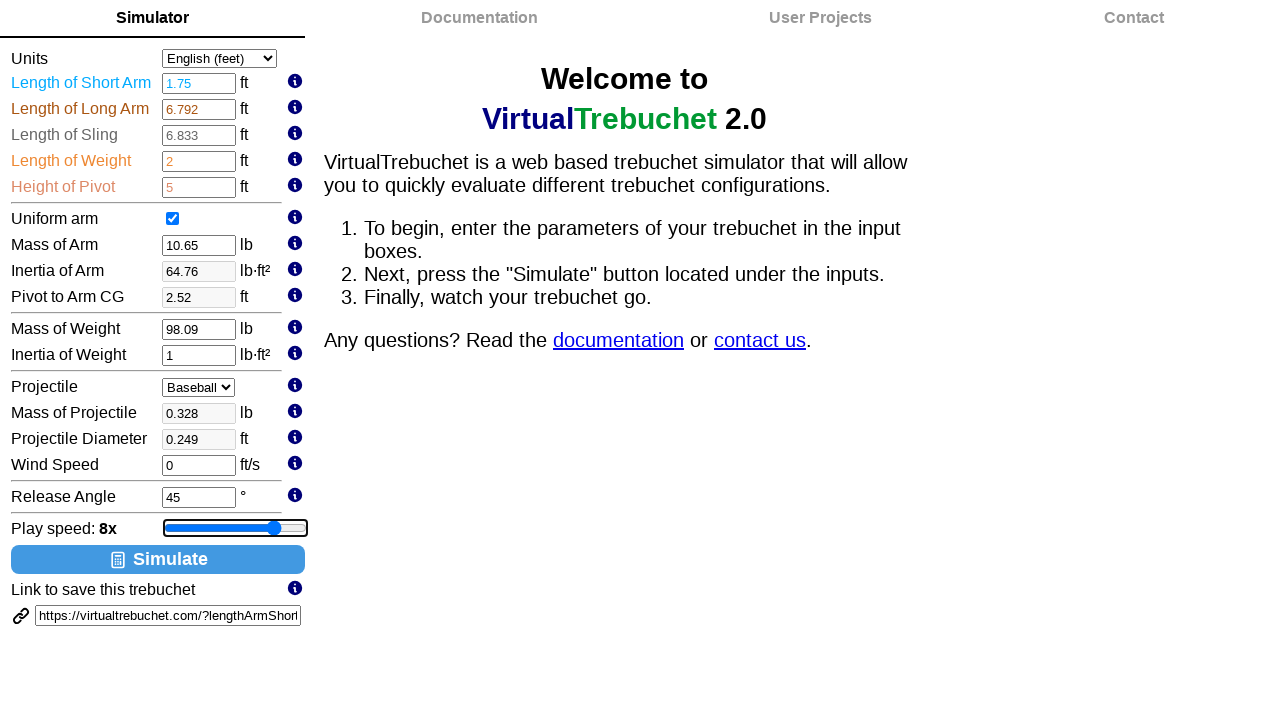

Pressed ArrowRight to increase play speed on #playSpeed
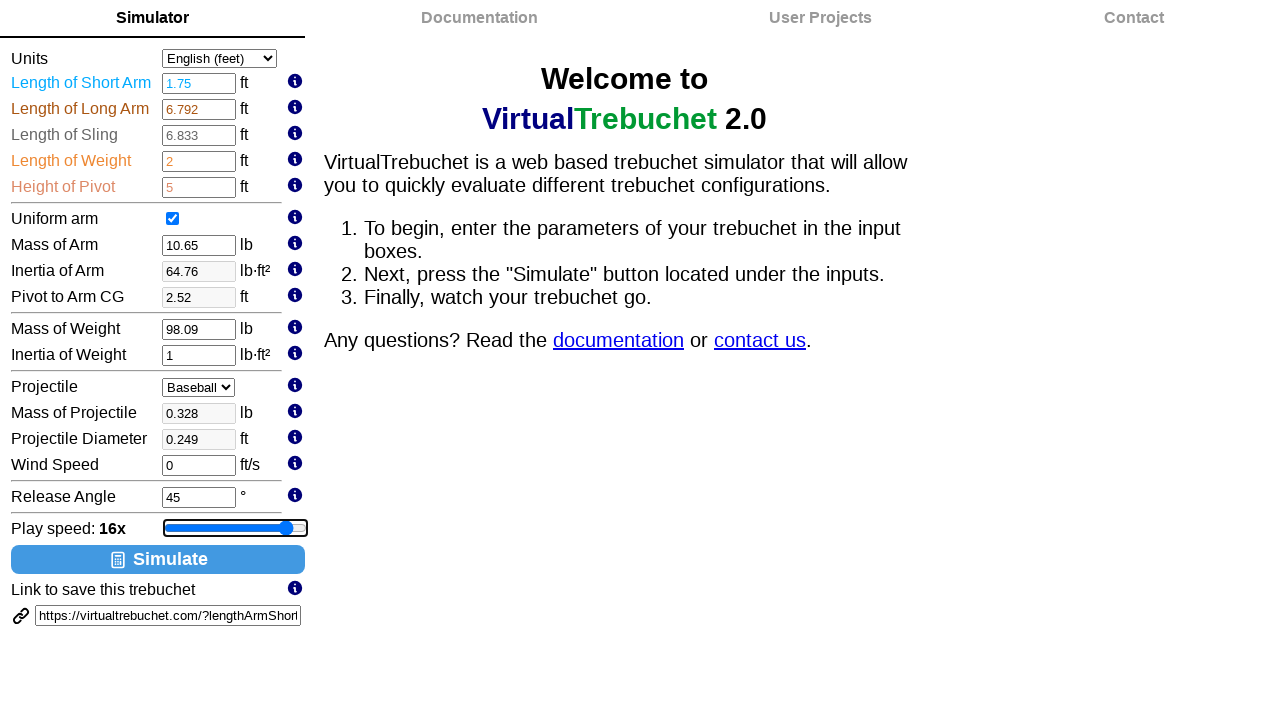

Pressed ArrowRight to increase play speed on #playSpeed
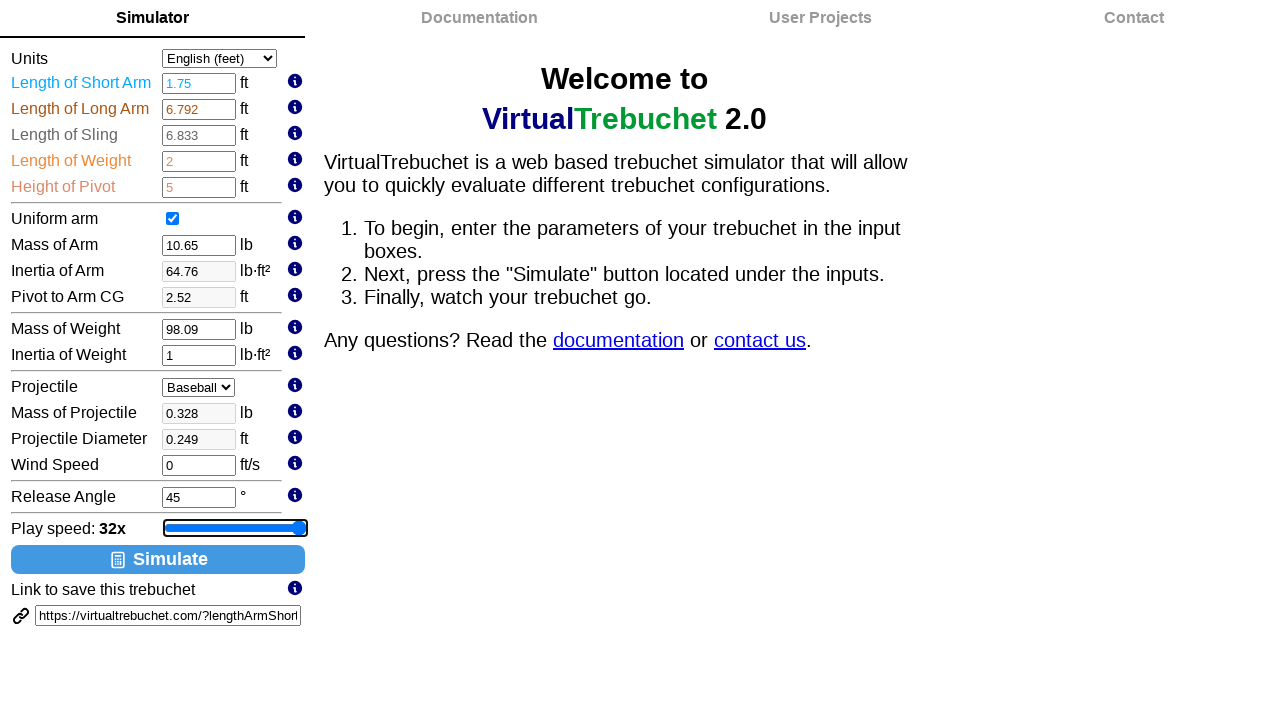

Cleared short arm length field on #lengthArmShort
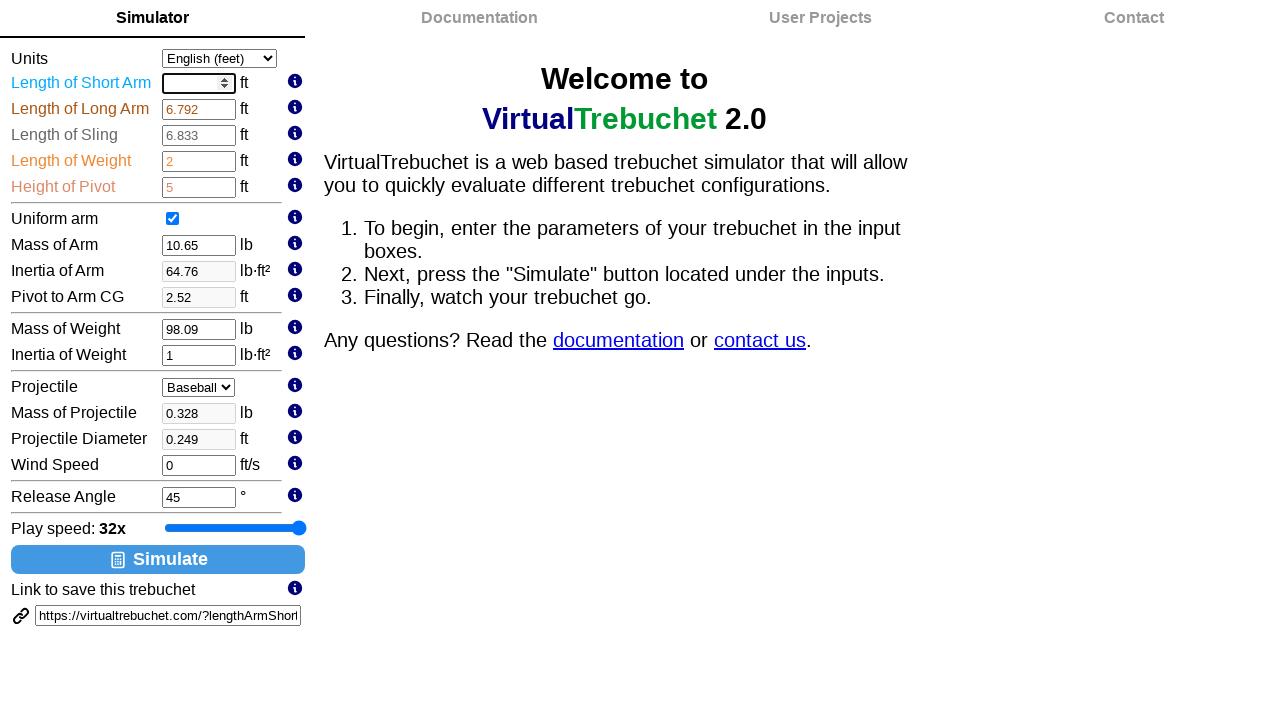

Filled short arm length field with value '4' on #lengthArmShort
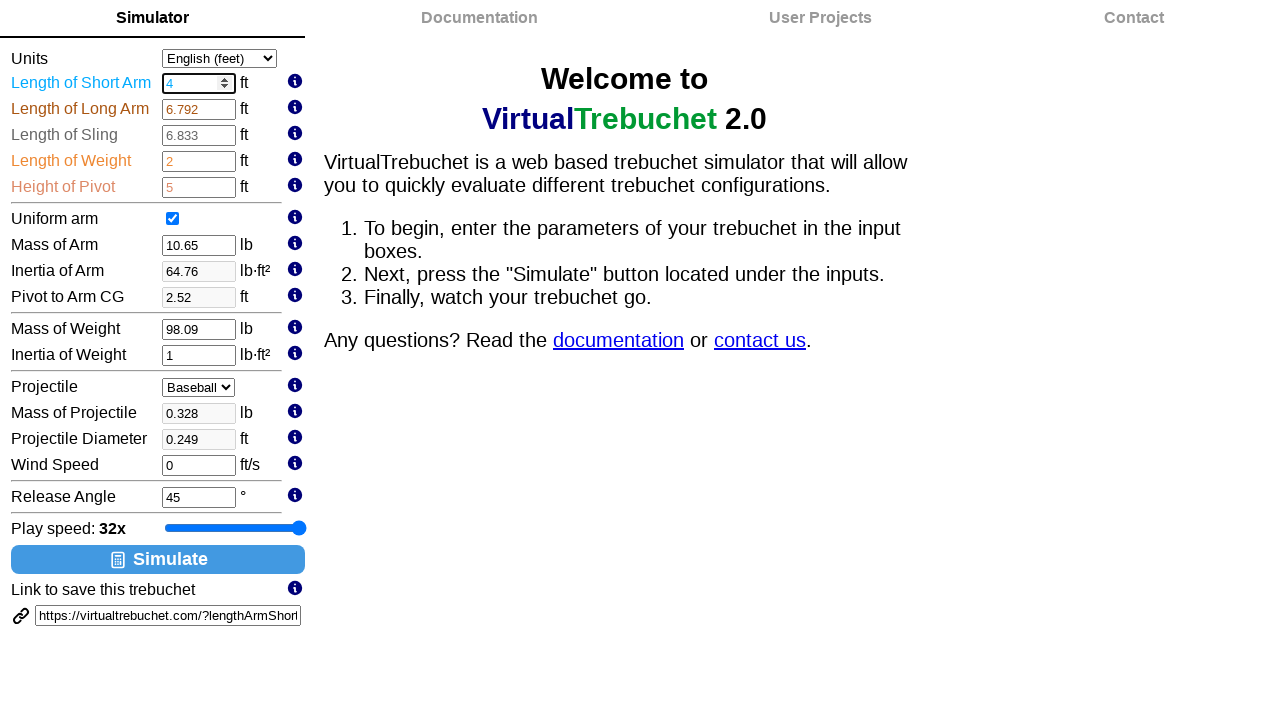

Pressed Enter to confirm short arm length on #lengthArmShort
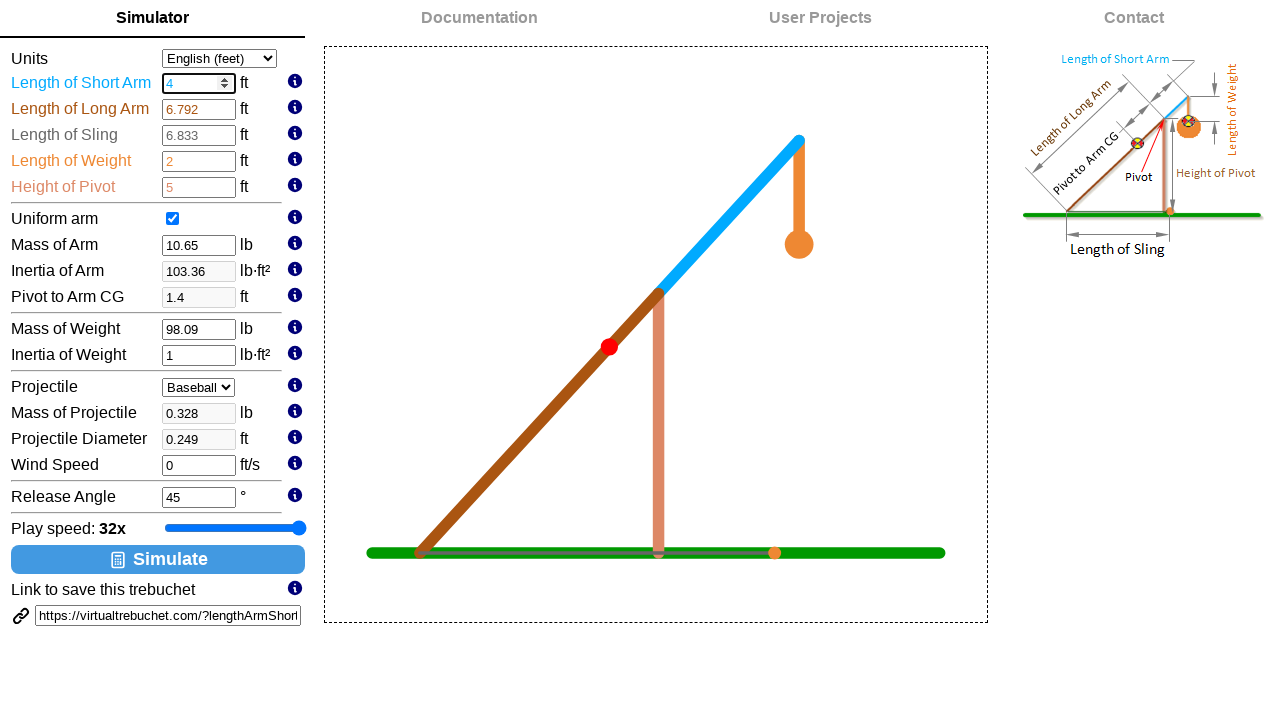

Cleared mass weight field on #massWeight
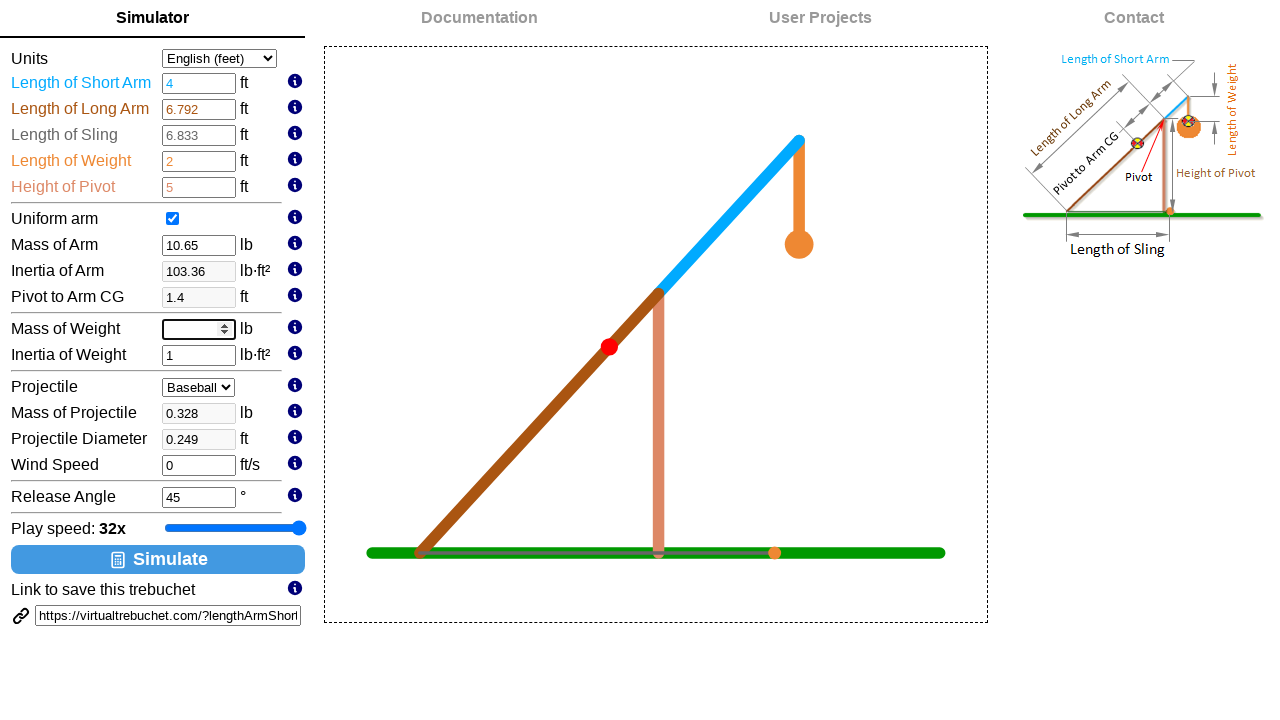

Filled mass weight field with value '70' on #massWeight
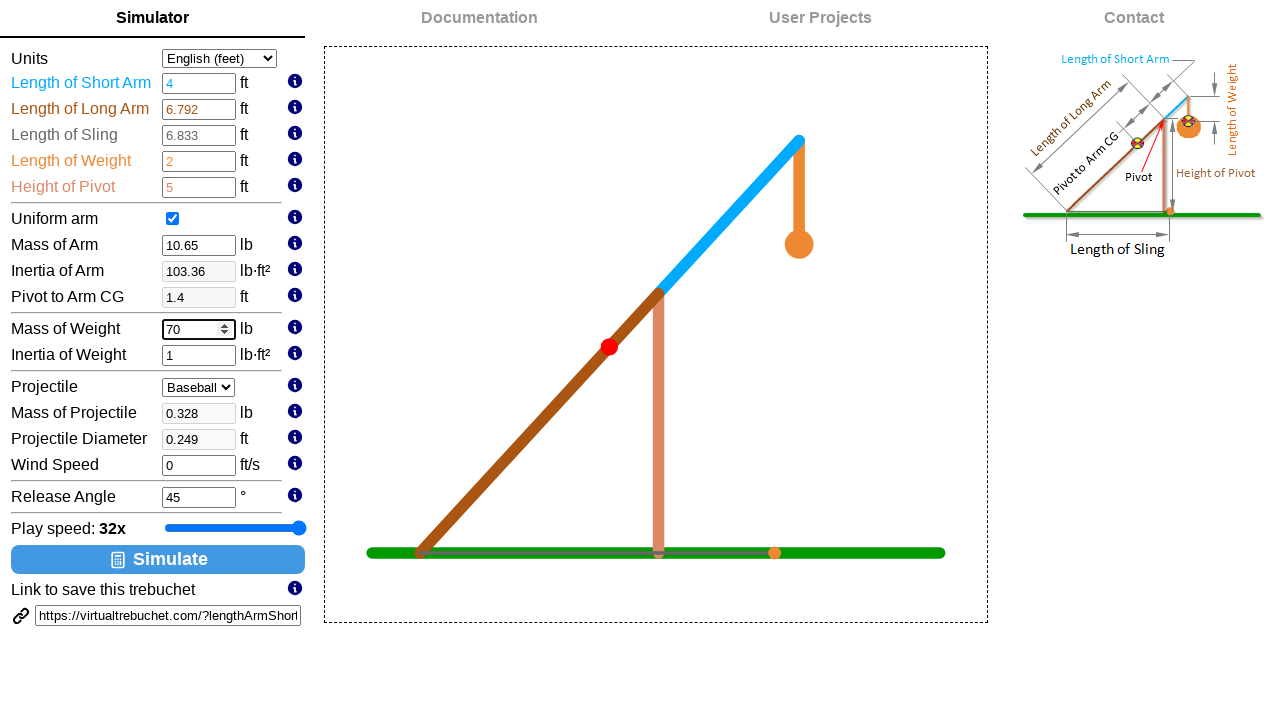

Pressed Enter to confirm mass weight on #massWeight
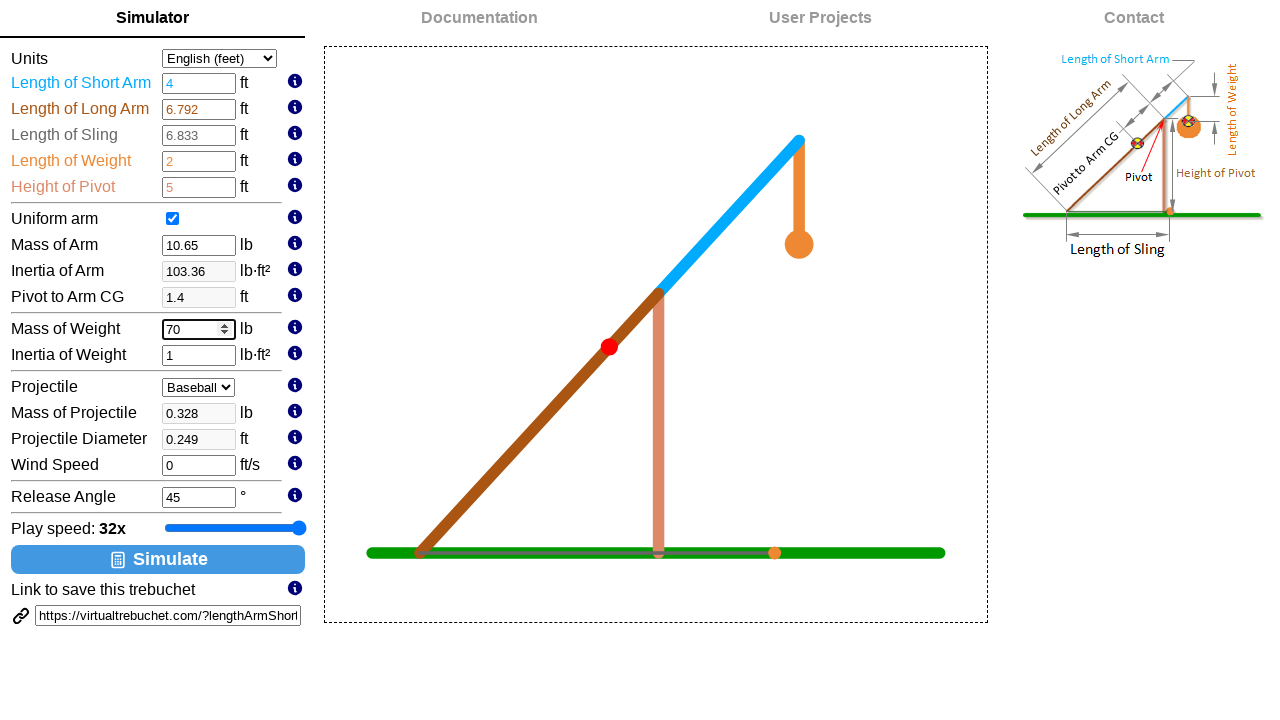

Cleared release angle field on #releaseAngle
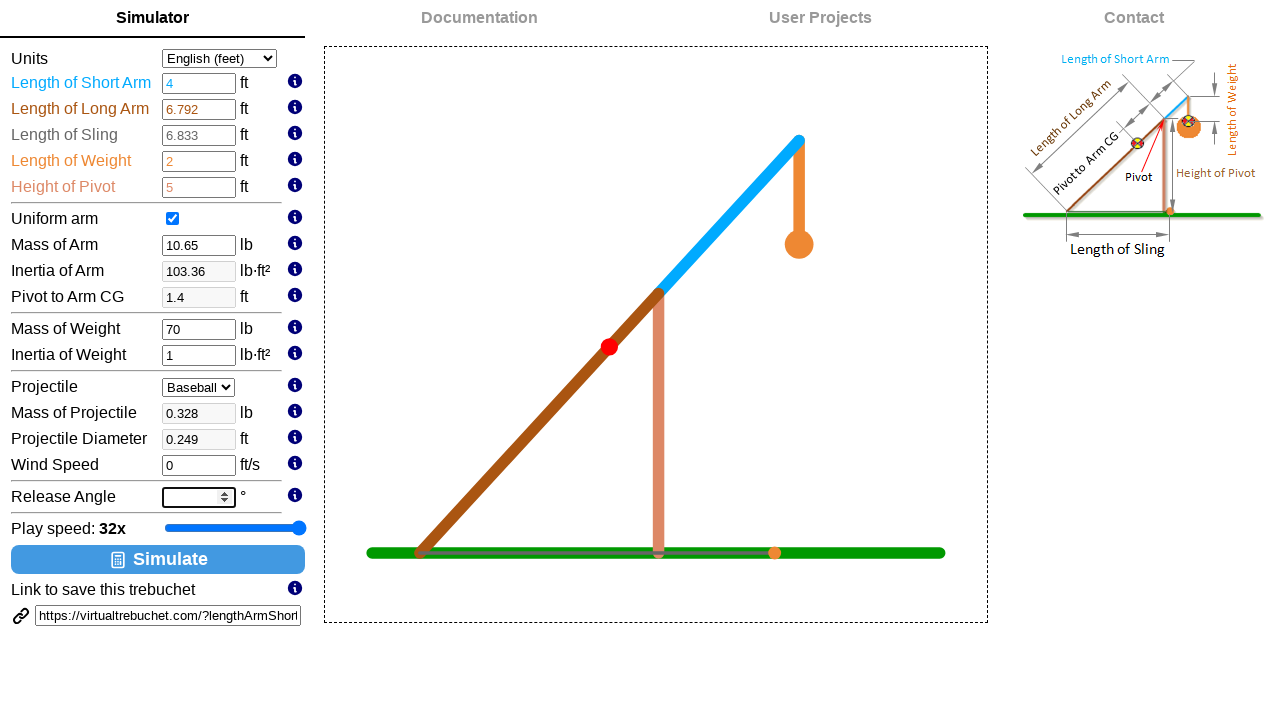

Filled release angle field with value '70' on #releaseAngle
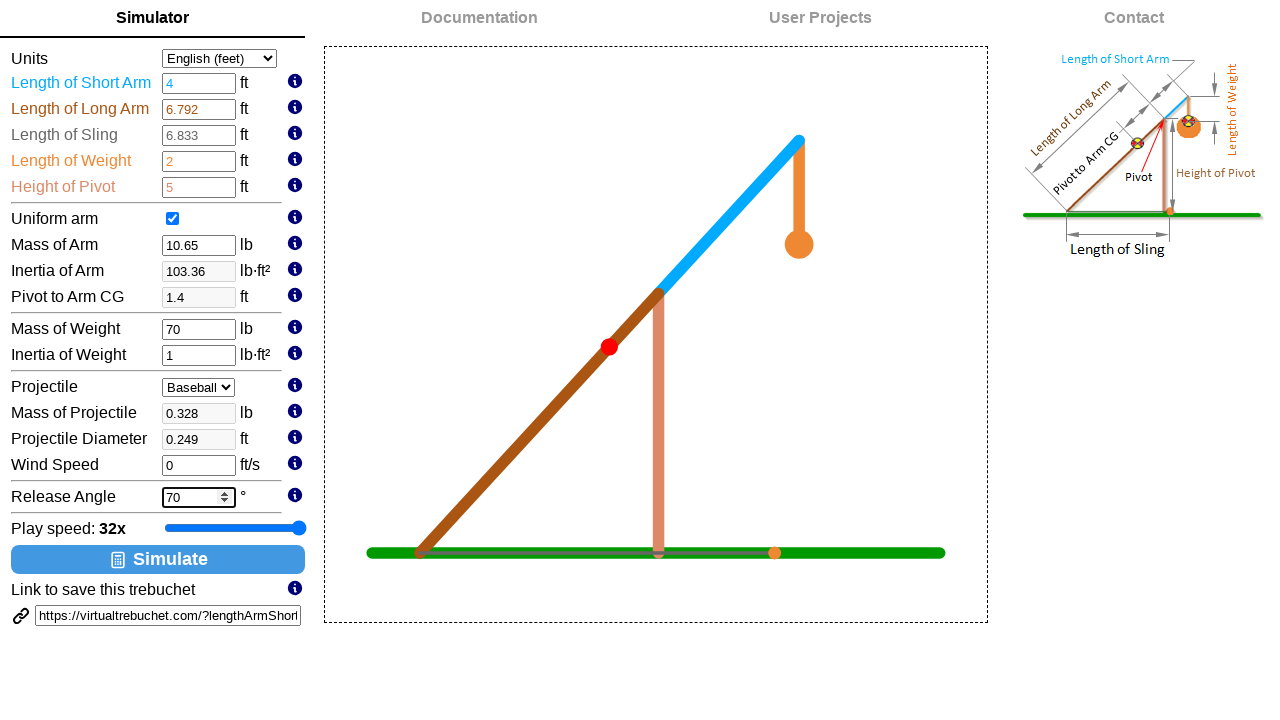

Pressed Enter to confirm release angle on #releaseAngle
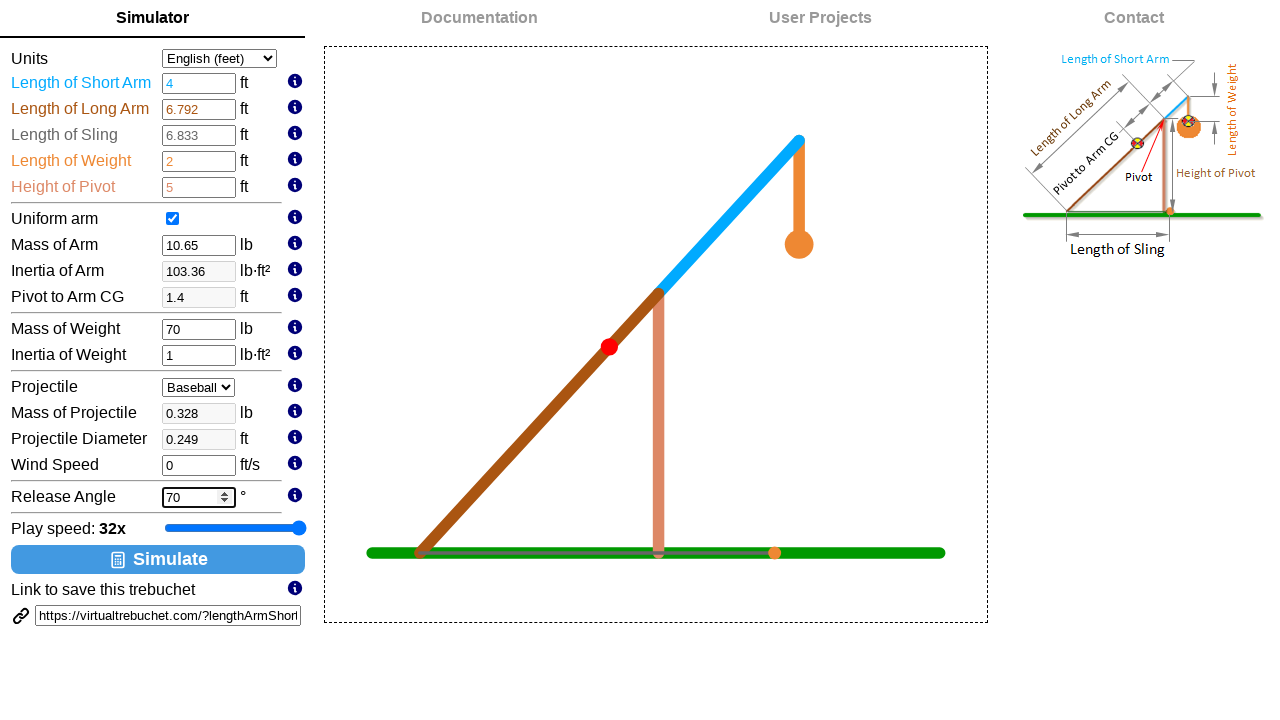

Clicked the first button to run trebuchet simulation at (158, 560) on button >> nth=0
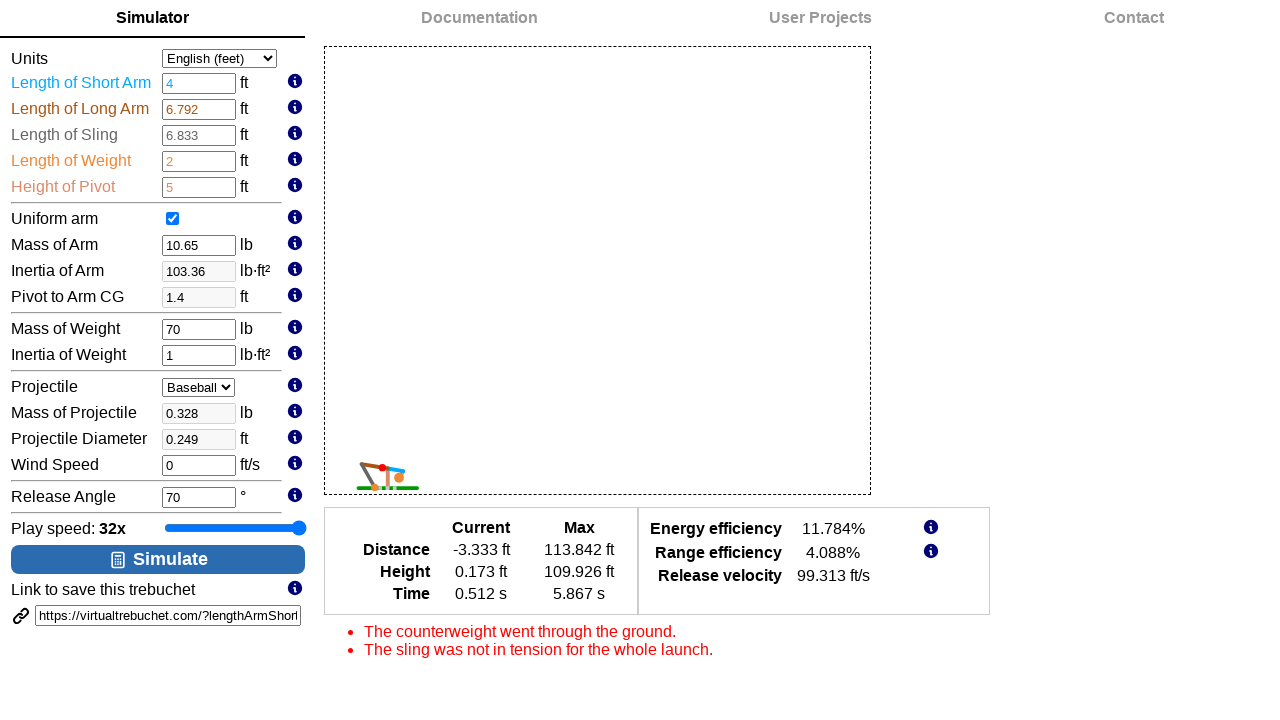

Simulation results loaded and displayed
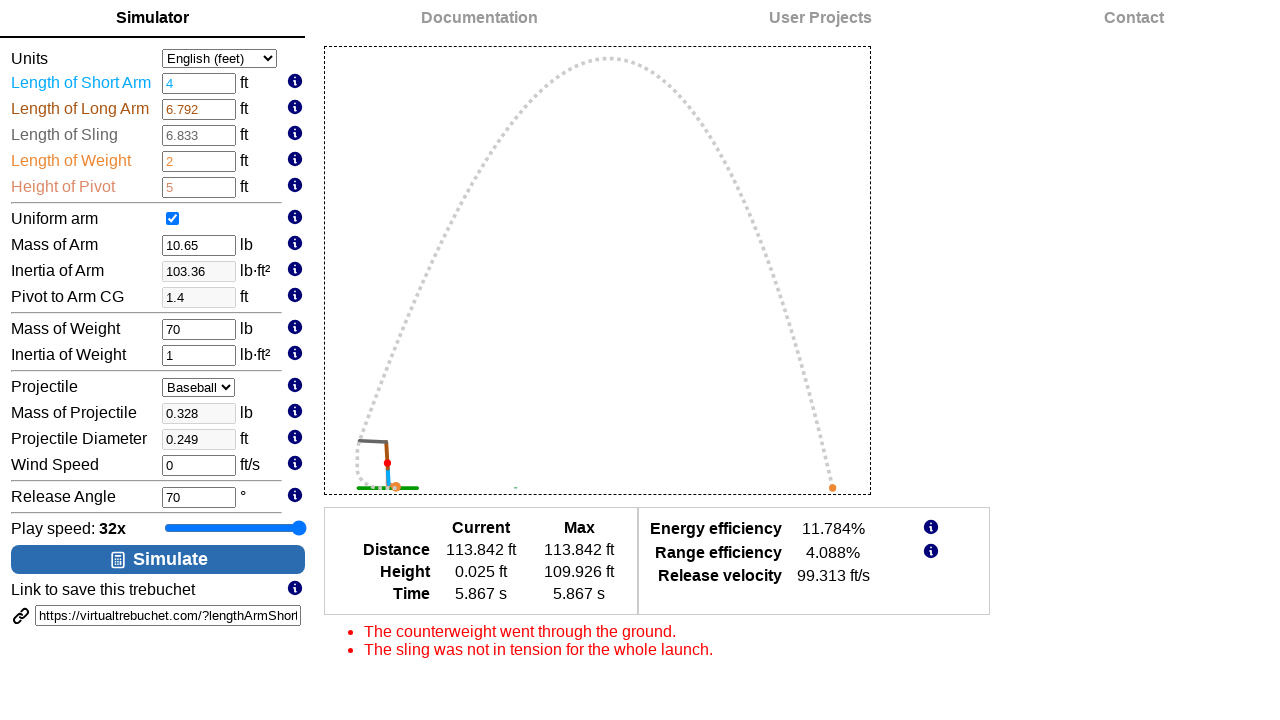

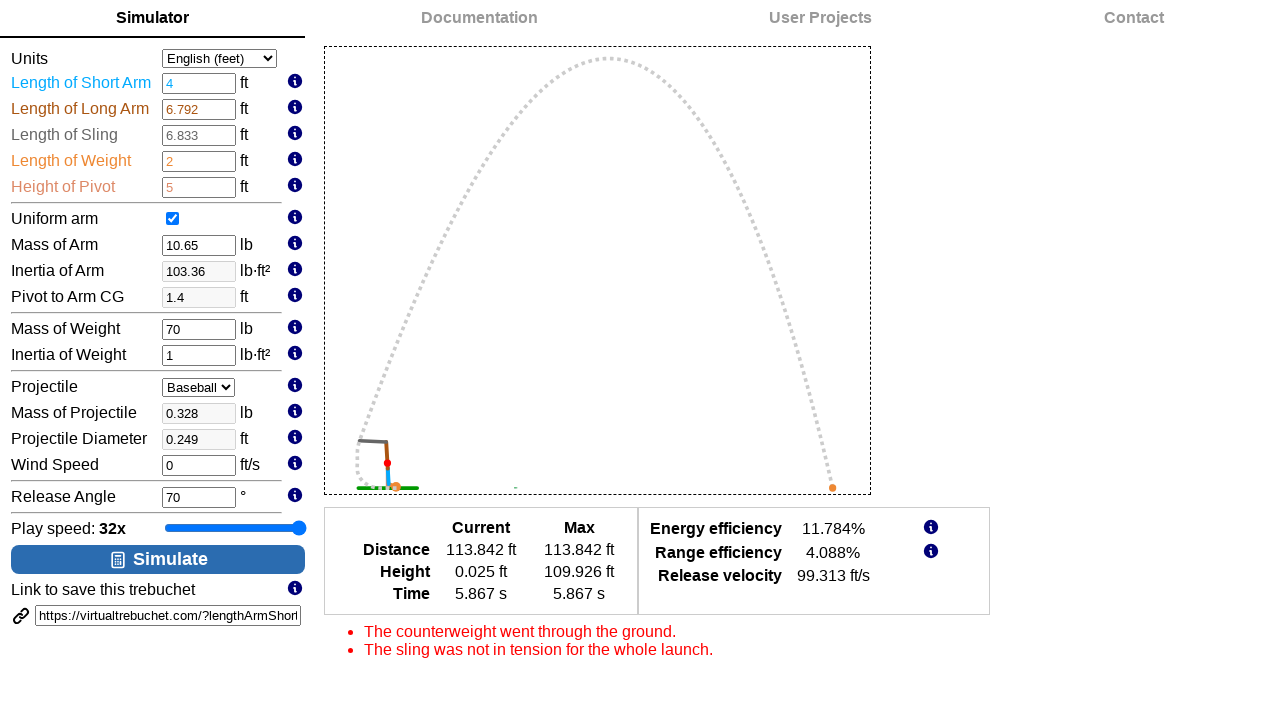